Tests user registration flow by filling out registration form fields and submitting

Starting URL: http://www.thetestingworld.com/testings

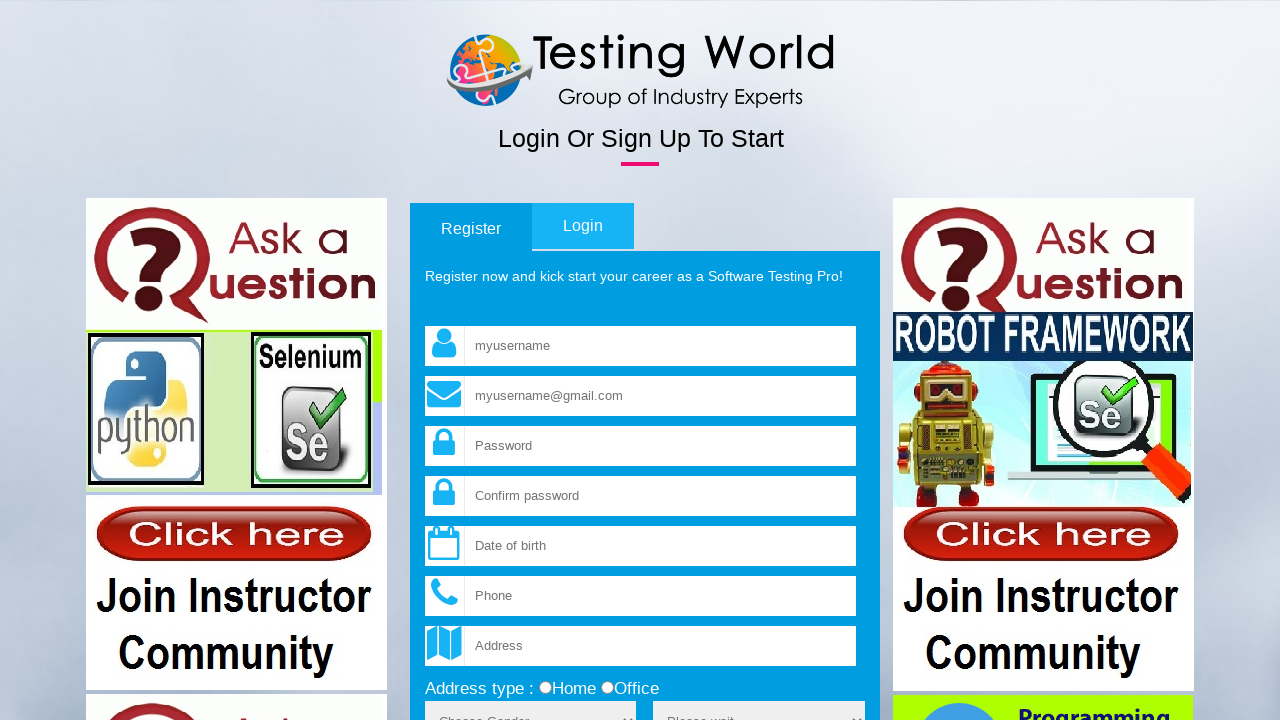

Filled username field with 'testuser567' on input[name='fld_username']
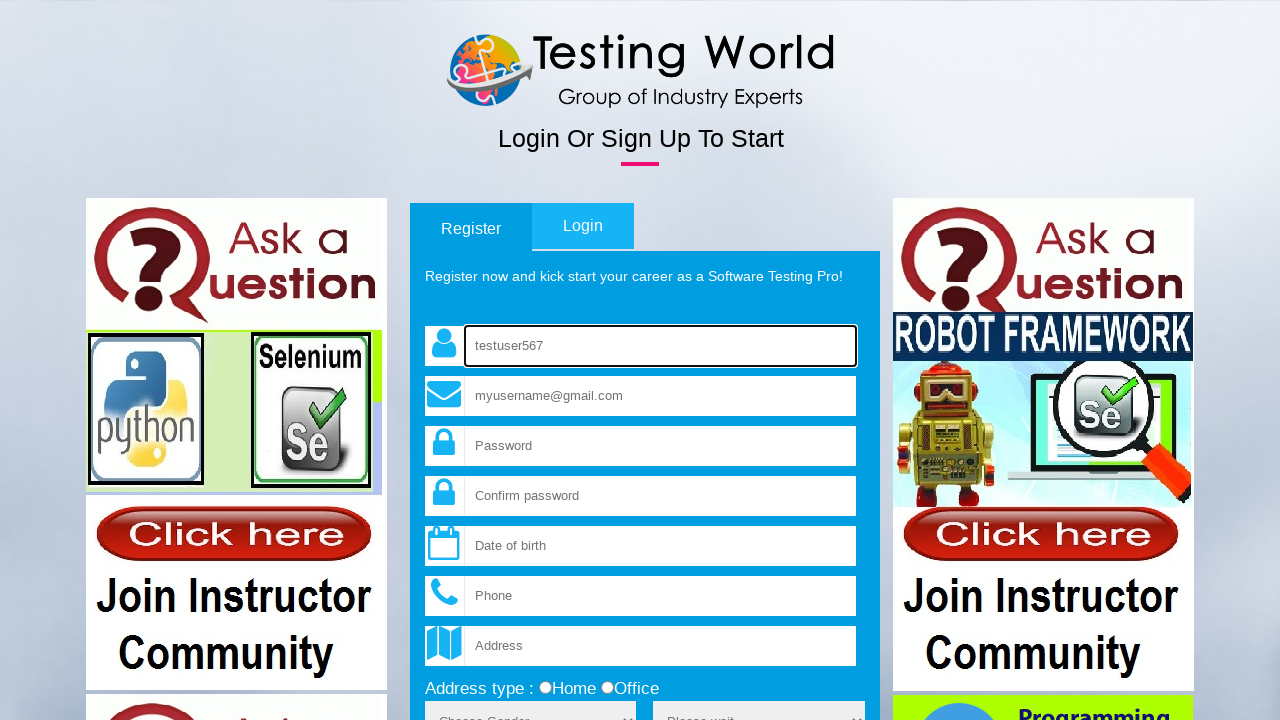

Filled email field with 'testuser567@example.com' on input[name='fld_email']
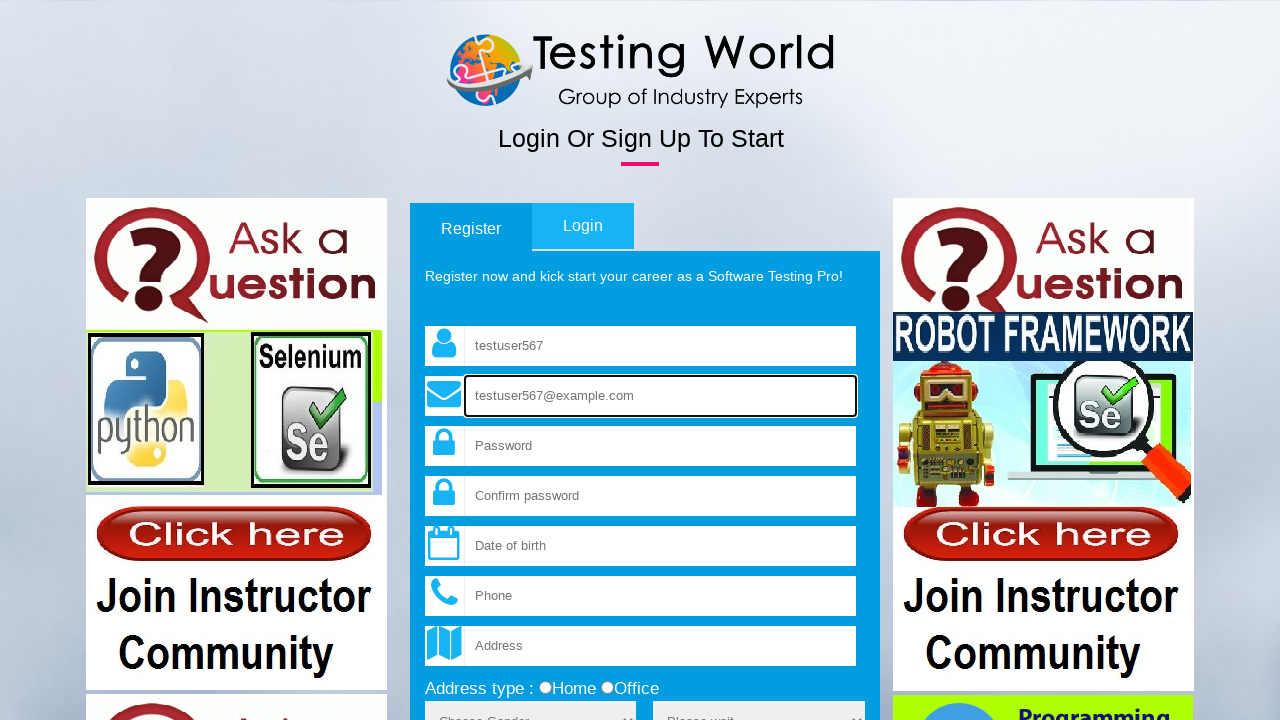

Filled password field with 'TestPass123!' on input[name='fld_password']
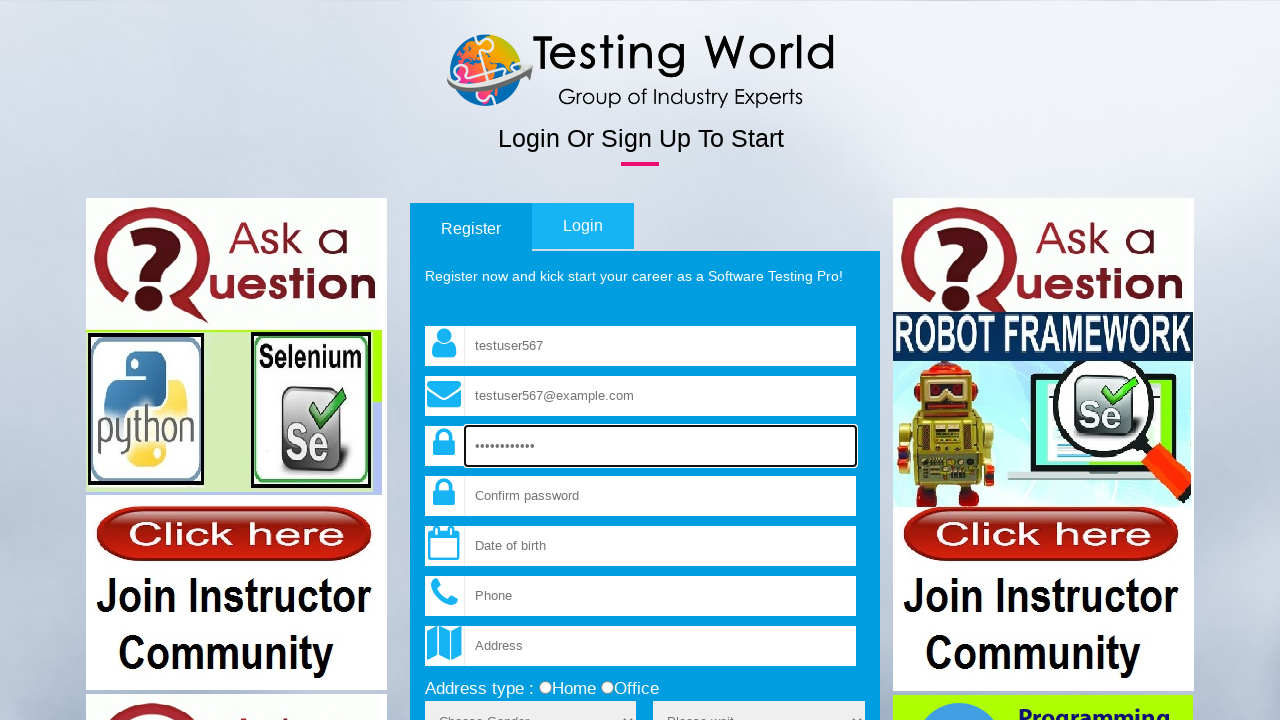

Clicked Sign up button to submit registration form at (831, 361) on xpath=//input[@type='submit' and @value='Sign up']
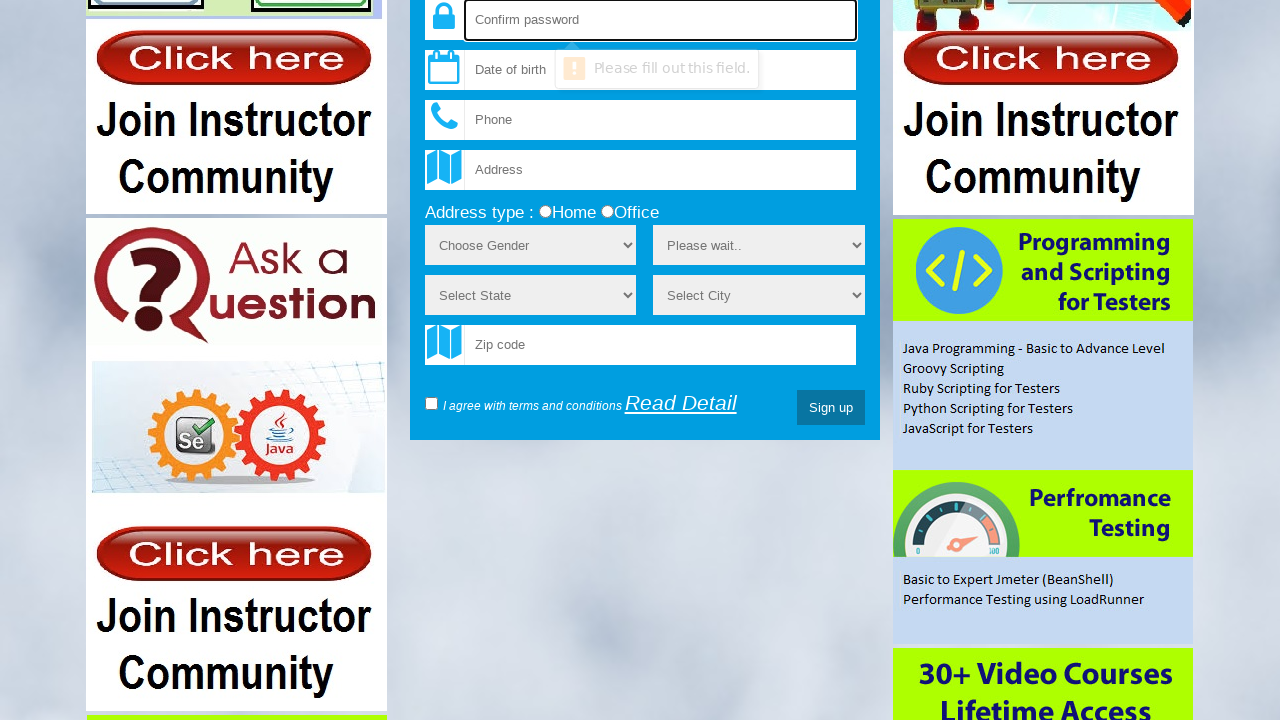

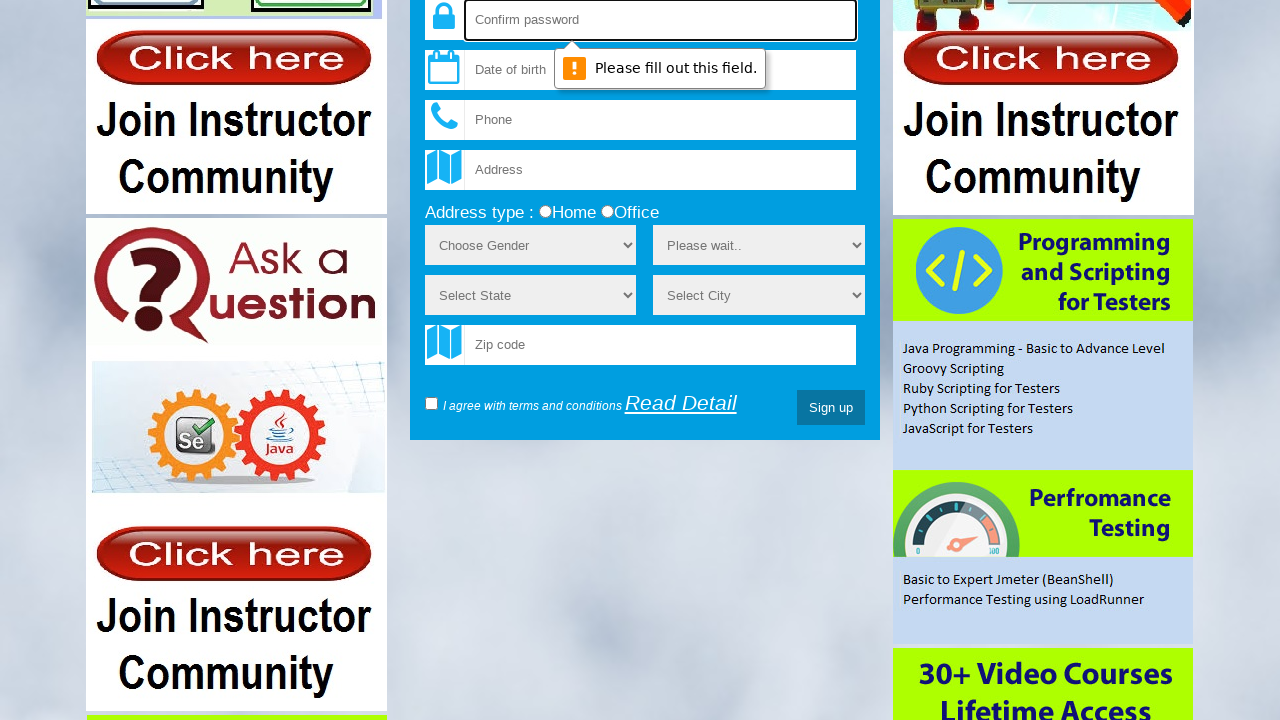